Tests table sorting functionality, verifies alphabetical ordering, searches for specific items and their prices across multiple pages using pagination

Starting URL: https://rahulshettyacademy.com/seleniumPractise/#/offers

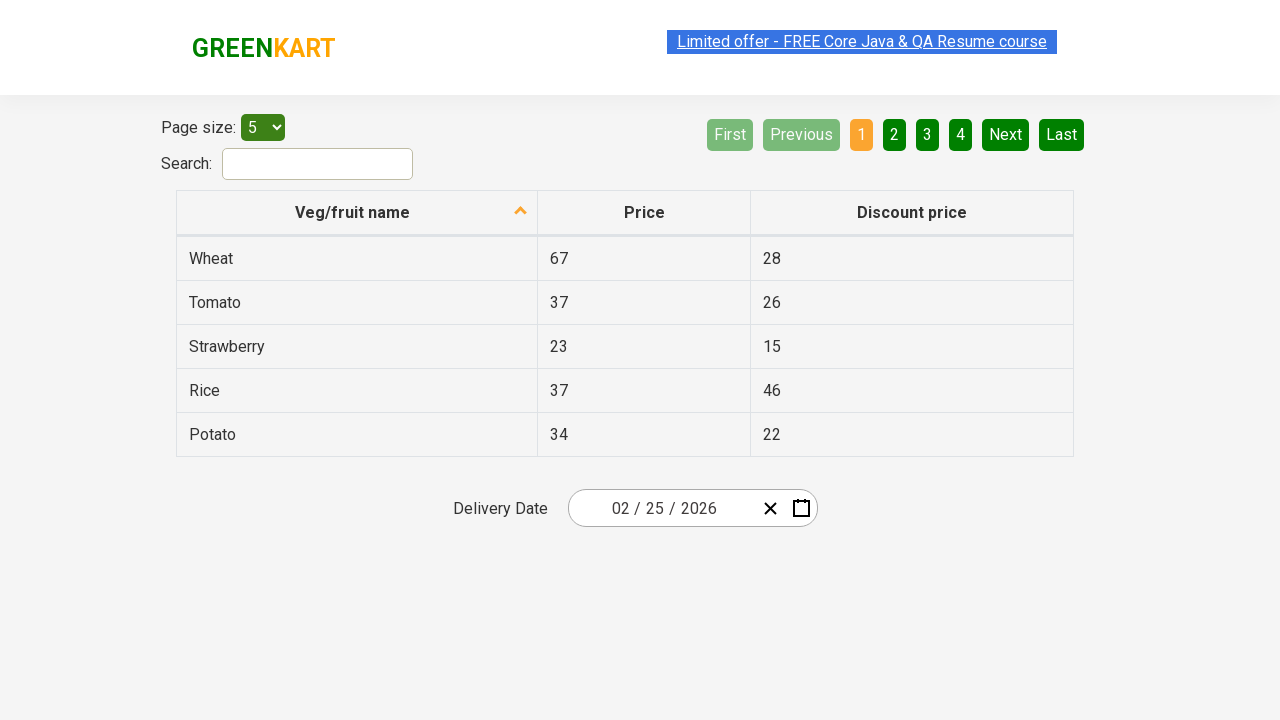

Clicked first column header to sort table at (357, 213) on xpath=//tr/th[1]
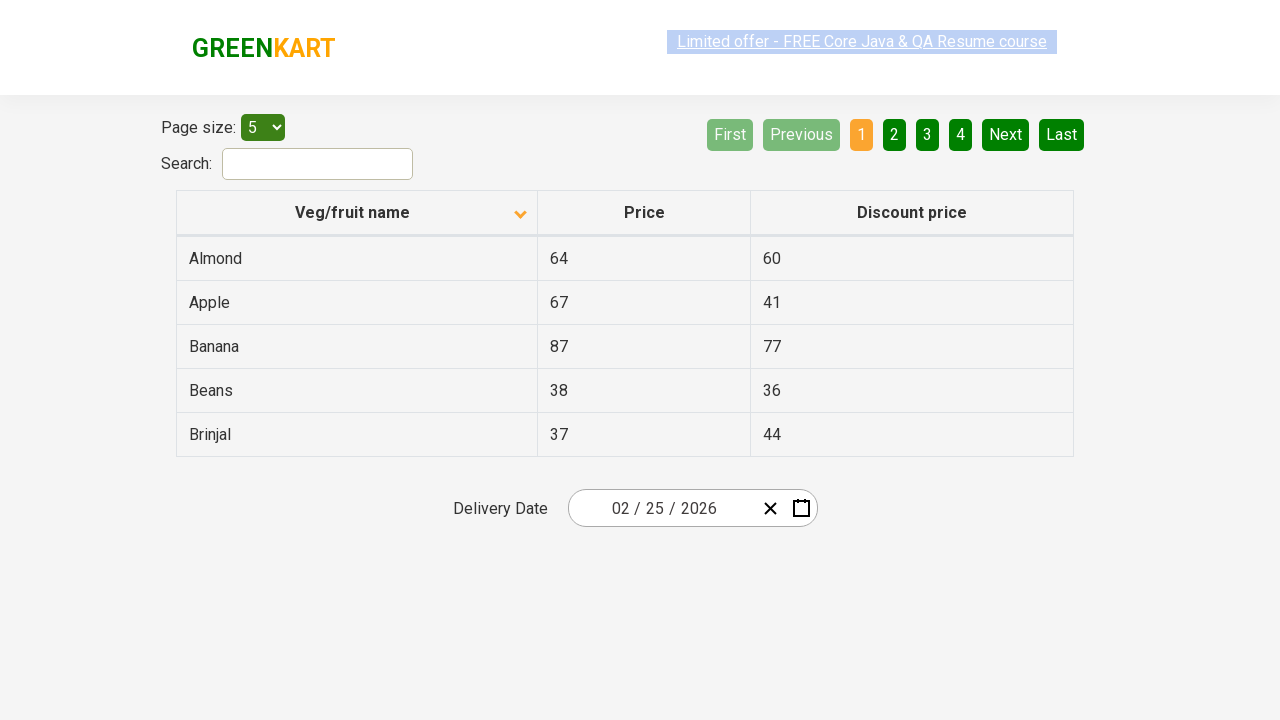

Retrieved all elements from first column
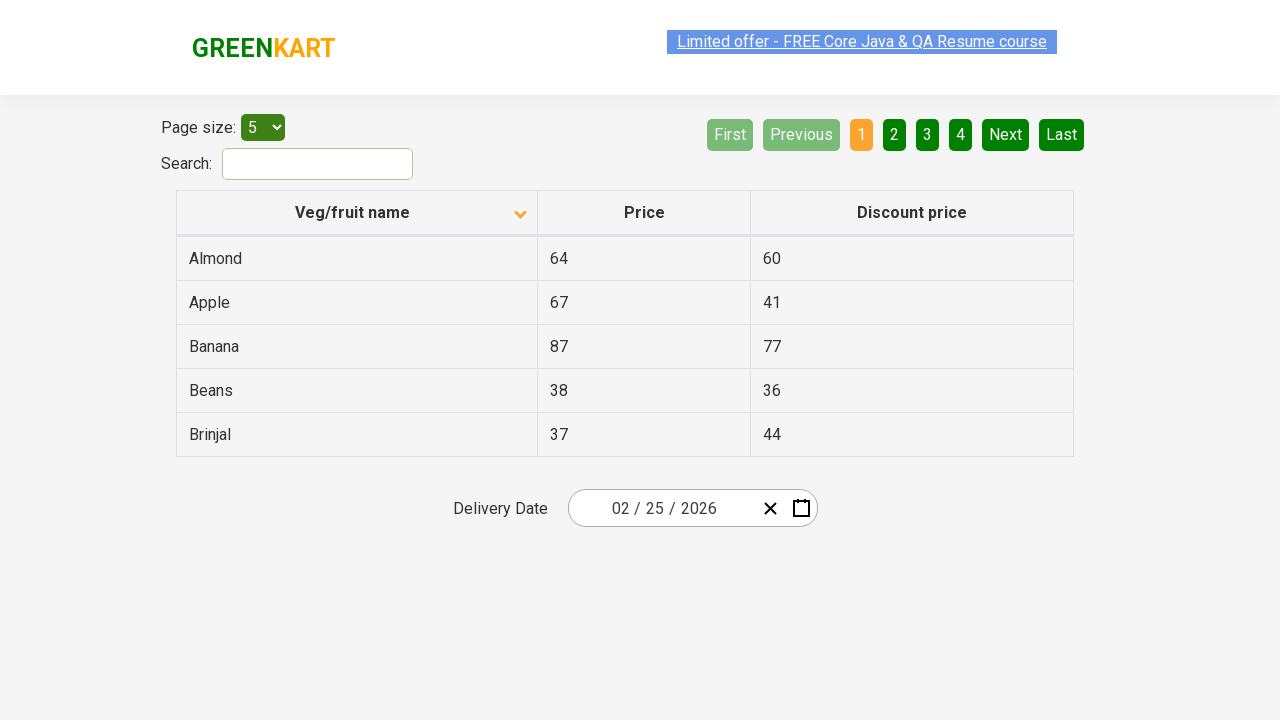

Extracted text content from all column elements
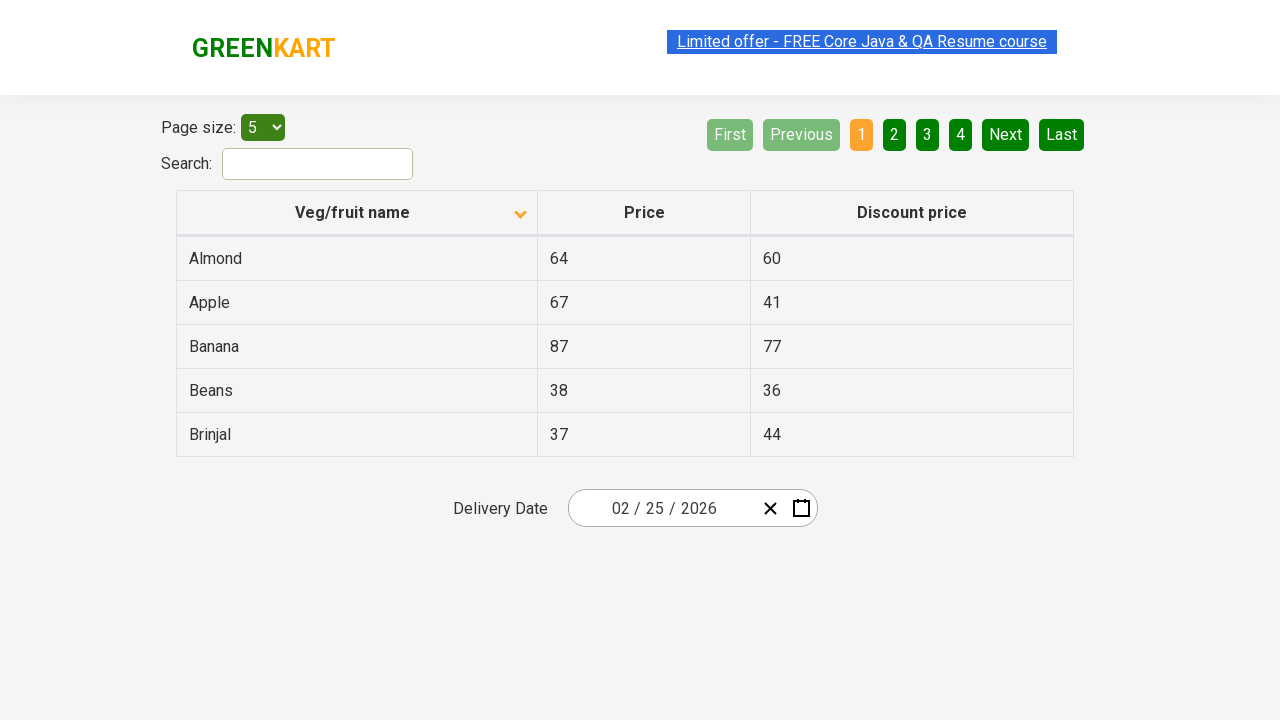

Verified table is sorted in alphabetical order
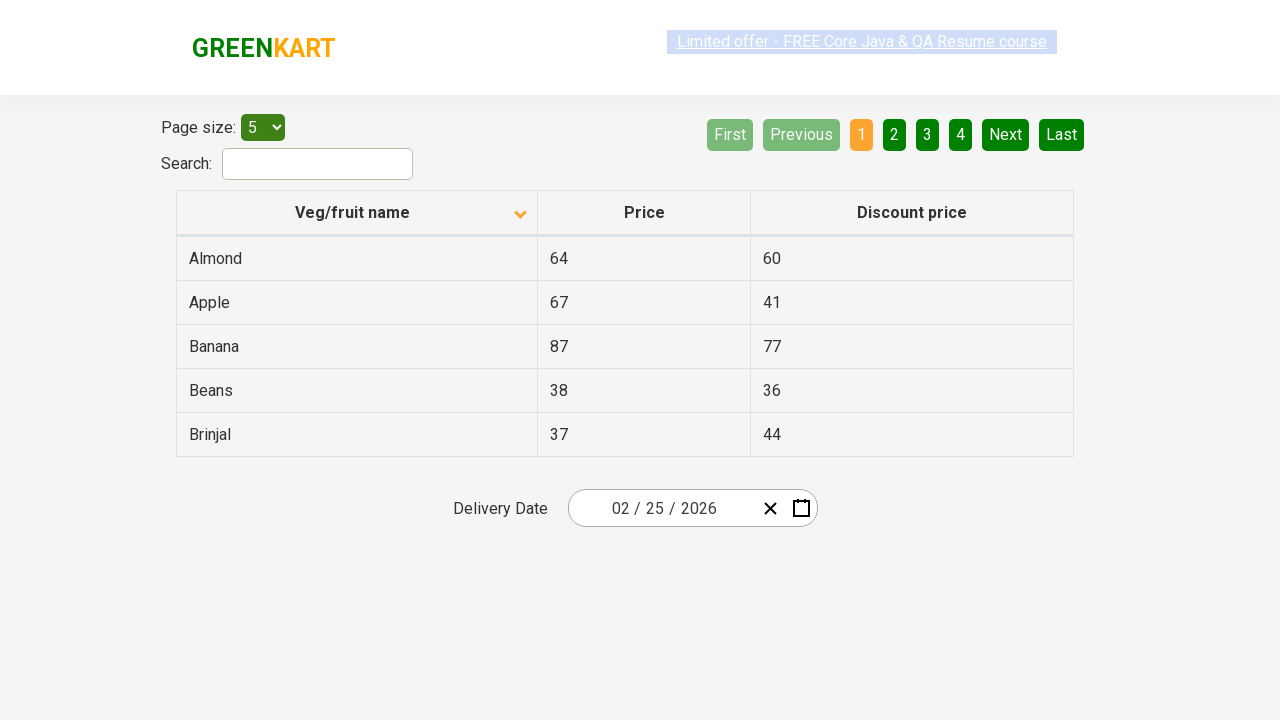

Located Beans row in table
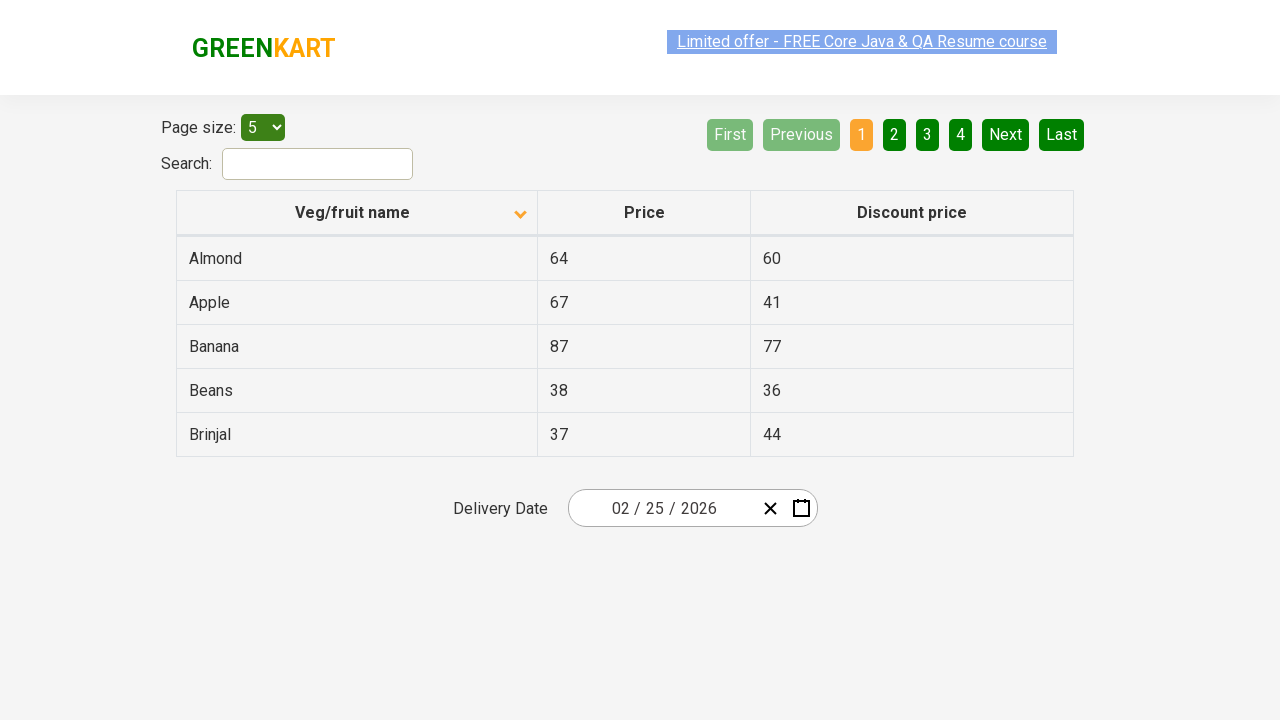

Retrieved price of Beans: $38
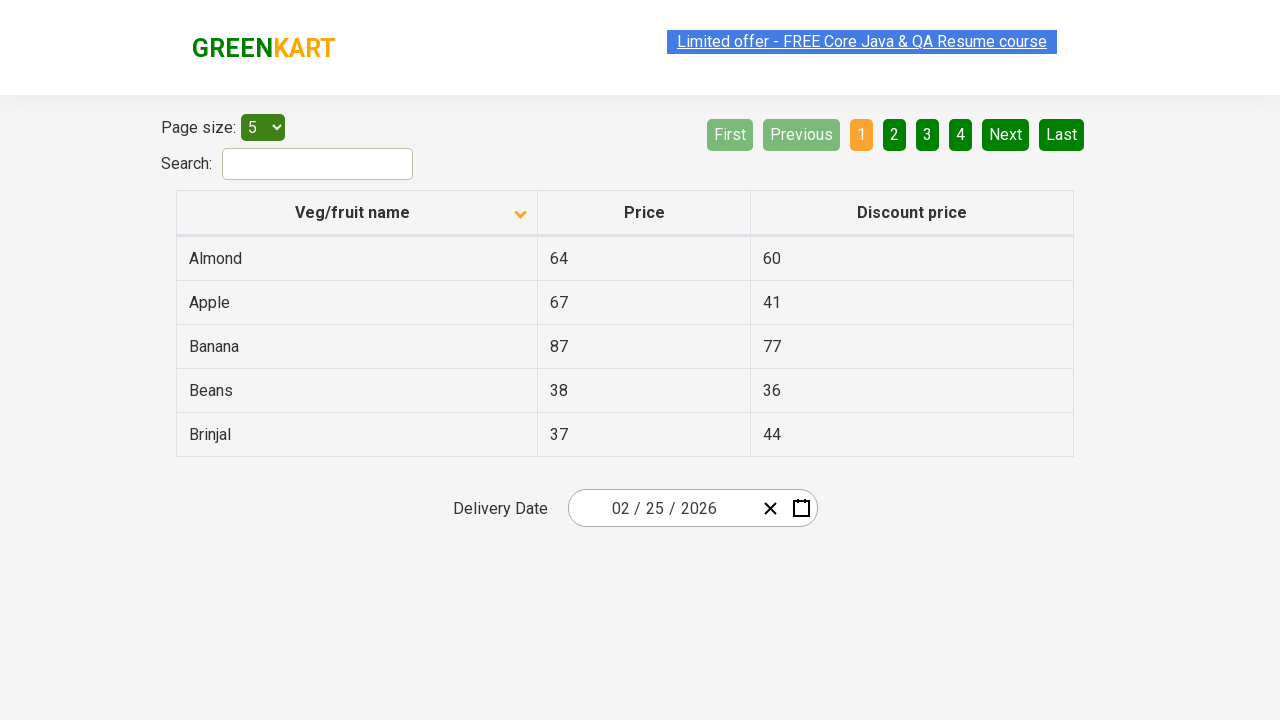

Searched for Rice on current page
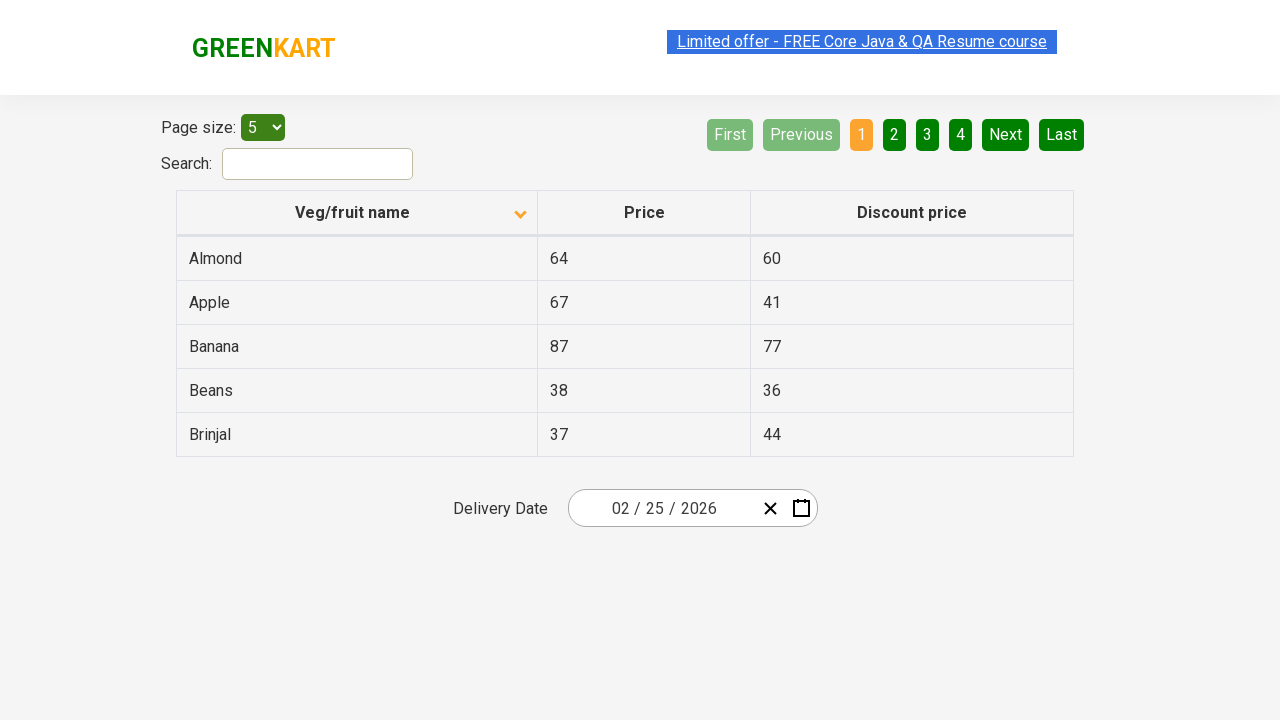

Clicked Next button to go to next page at (1006, 134) on [aria-label='Next']
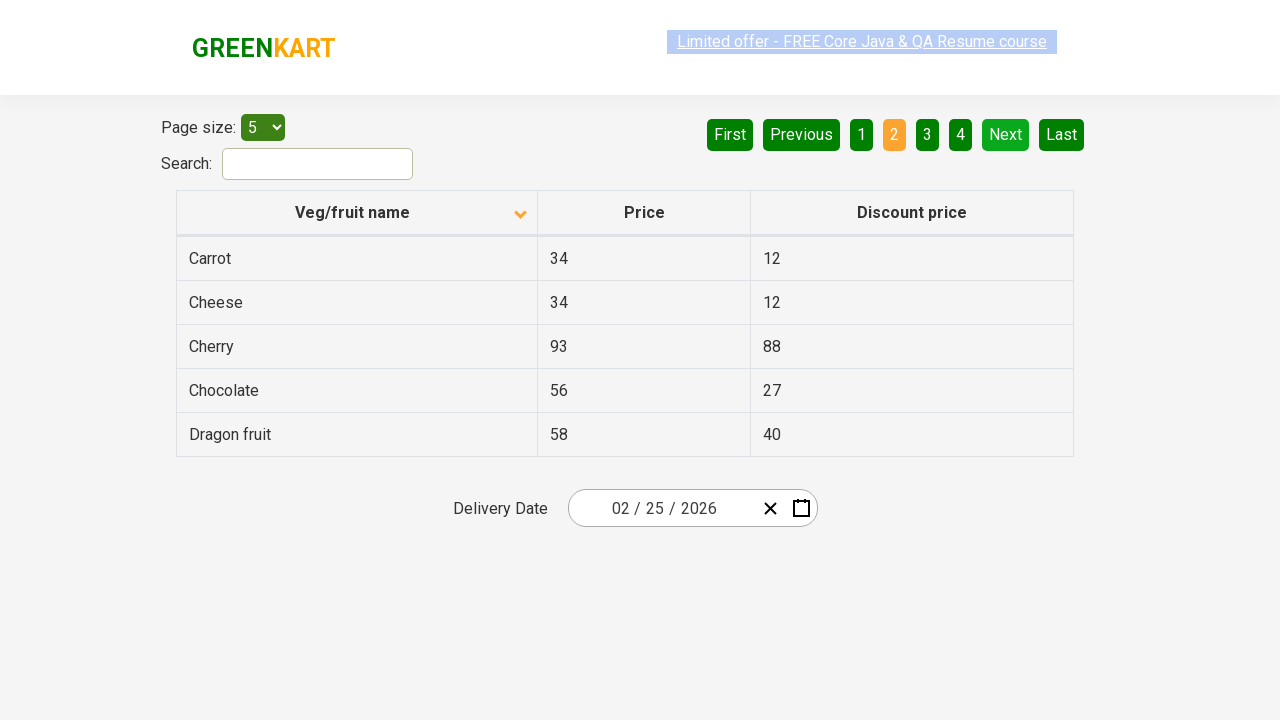

Waited for table to update after pagination
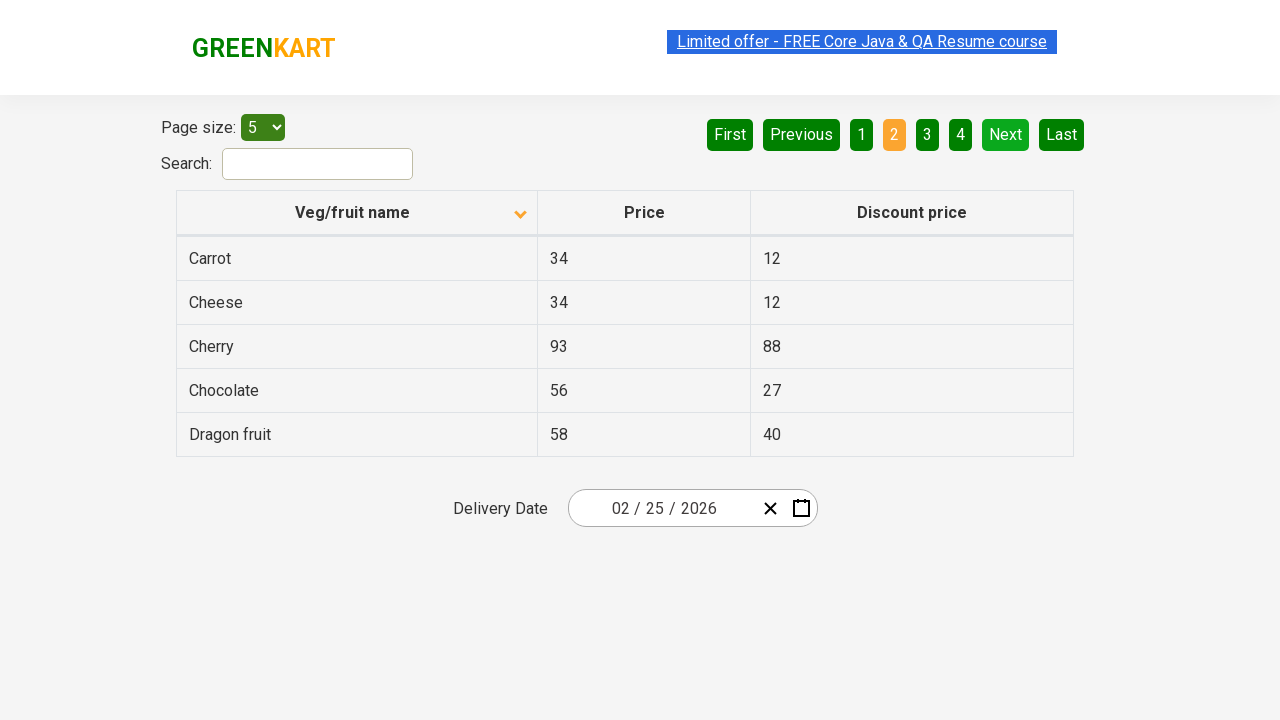

Searched for Rice on current page
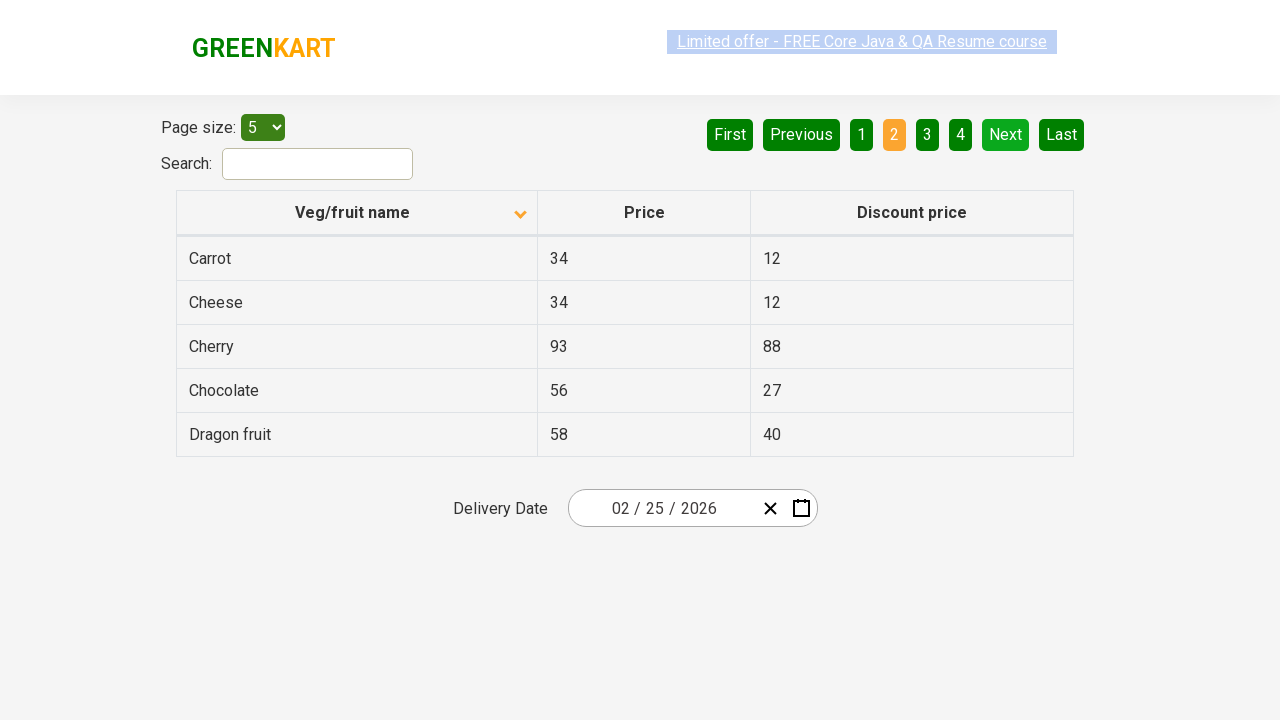

Clicked Next button to go to next page at (1006, 134) on [aria-label='Next']
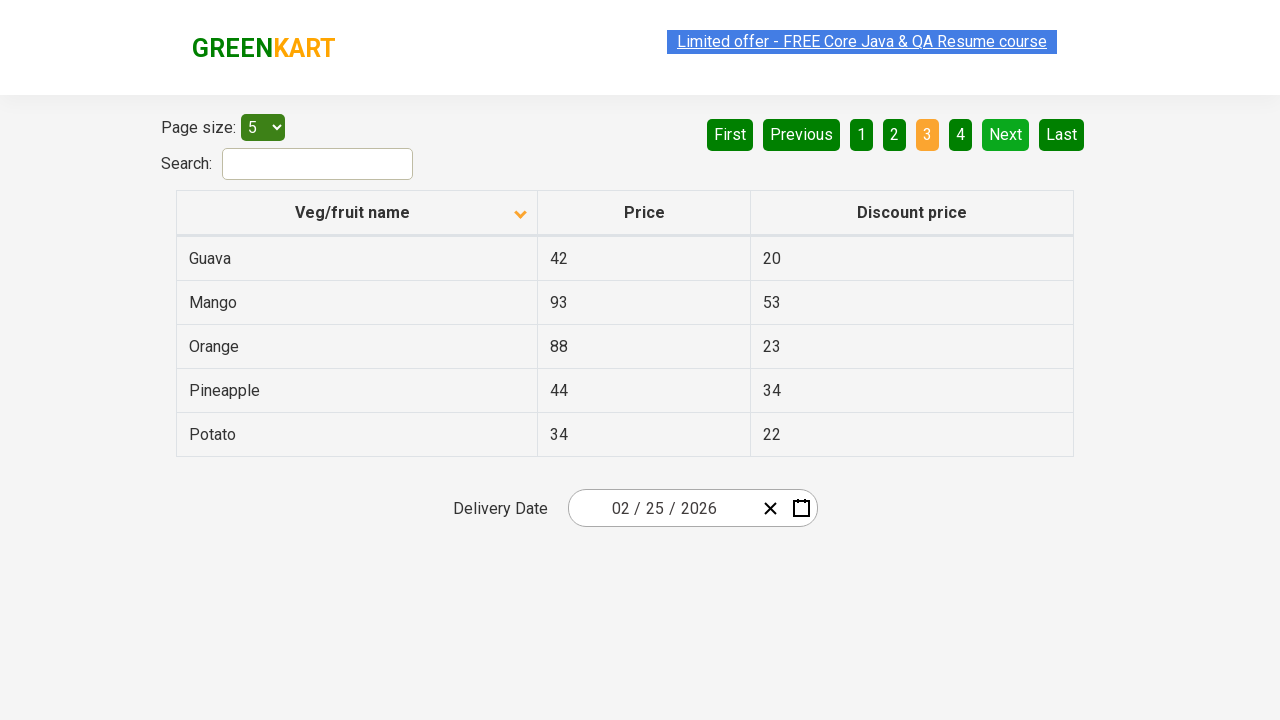

Waited for table to update after pagination
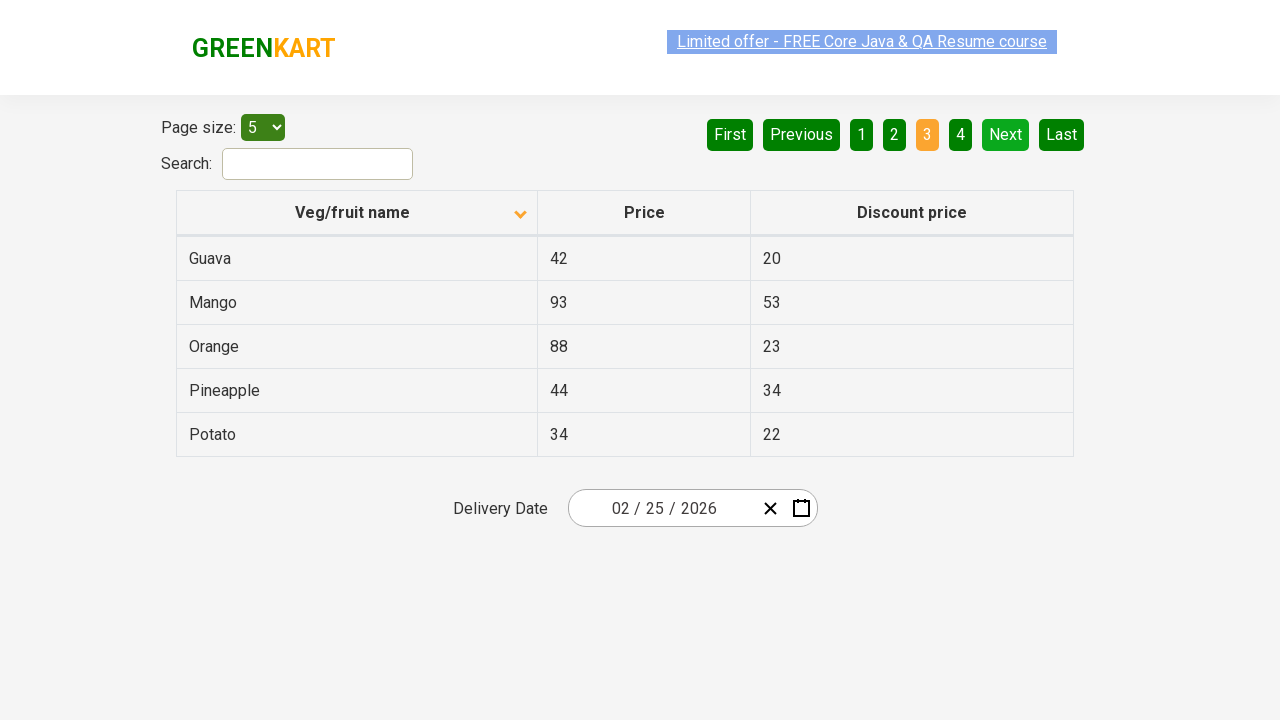

Searched for Rice on current page
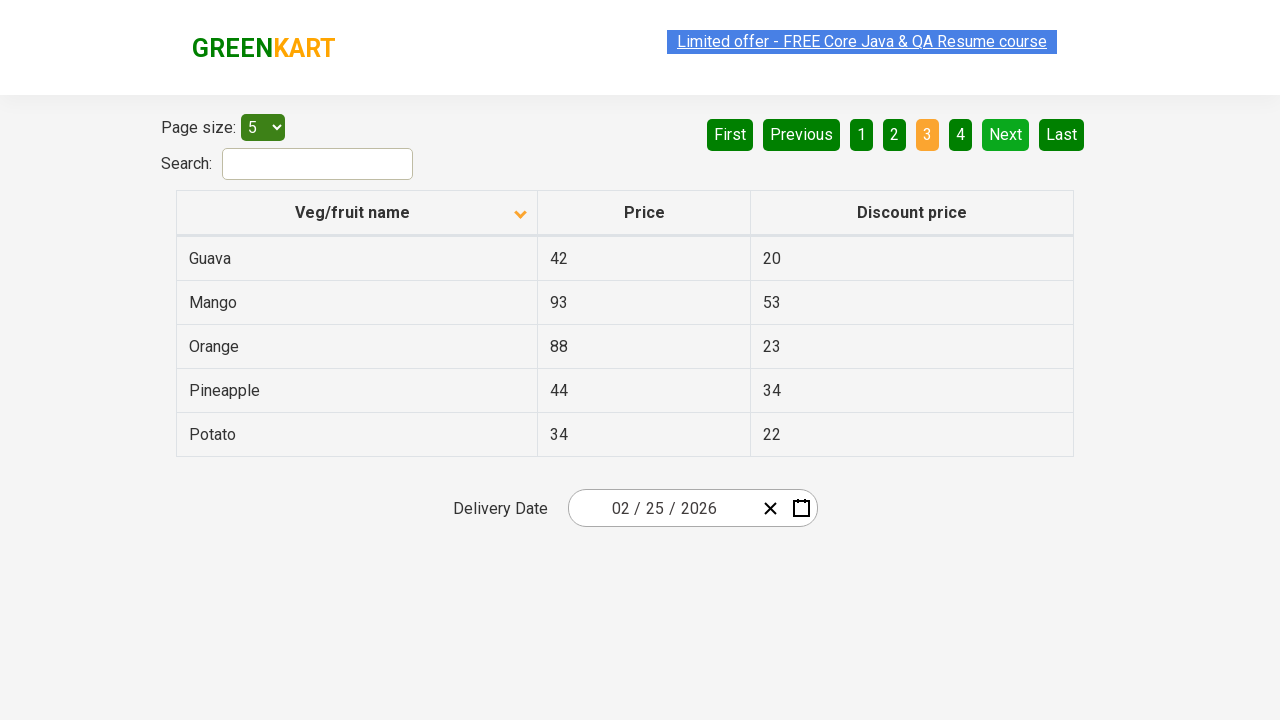

Clicked Next button to go to next page at (1006, 134) on [aria-label='Next']
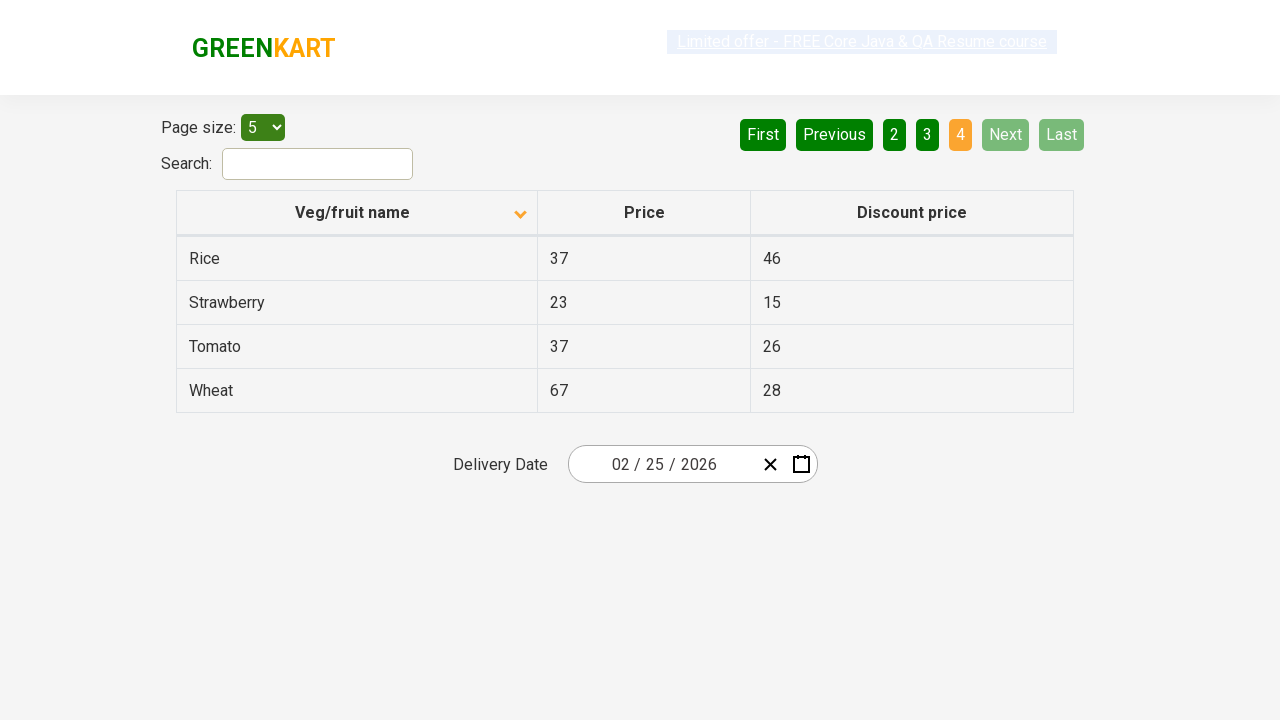

Waited for table to update after pagination
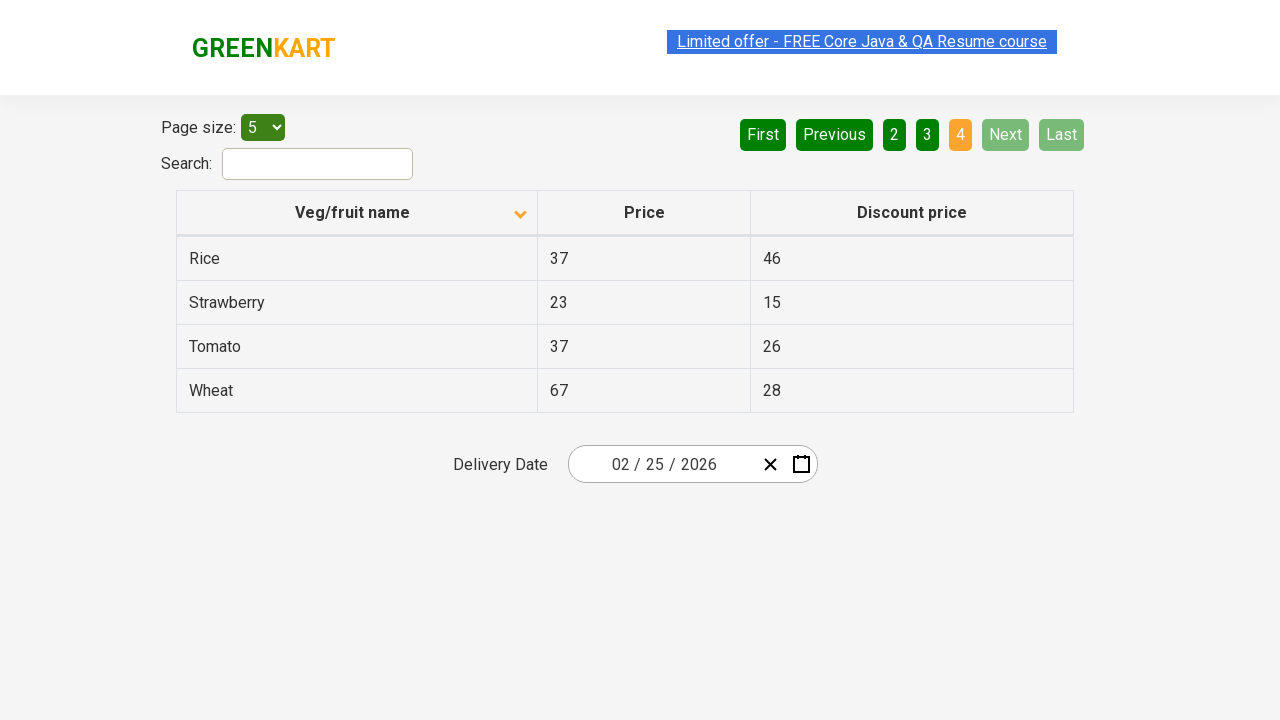

Searched for Rice on current page
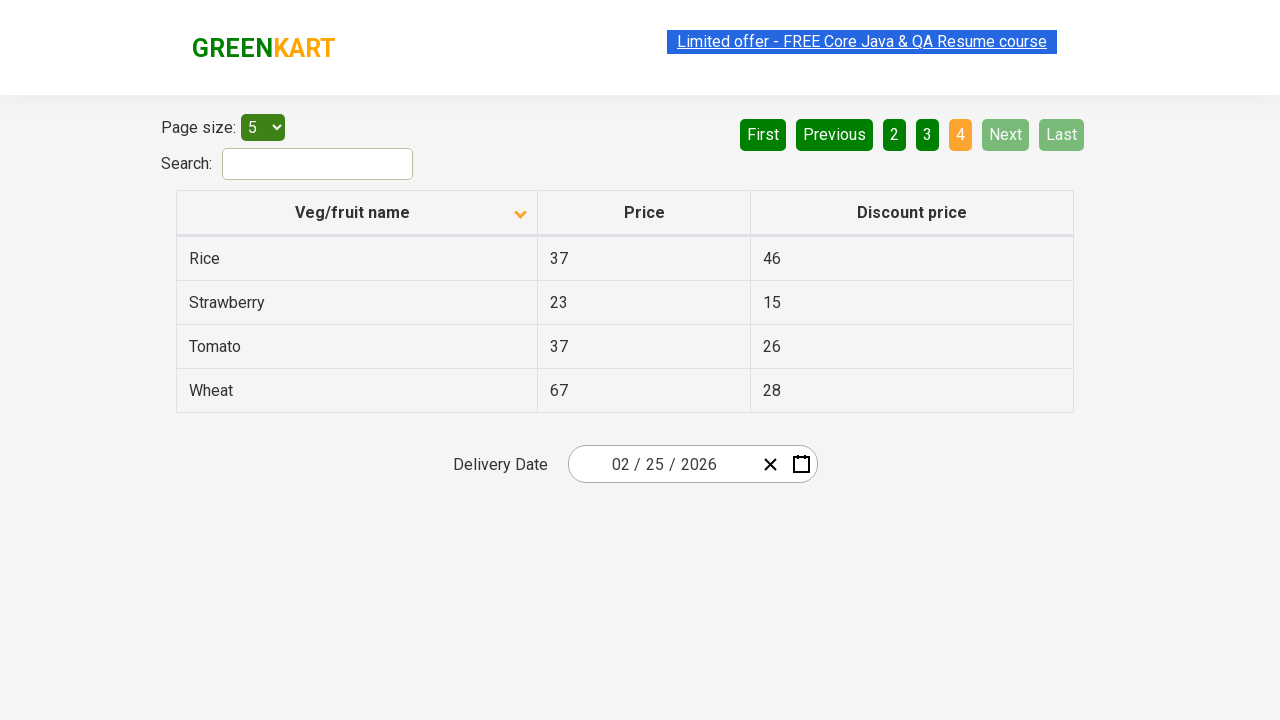

Found Rice and retrieved its price: $37
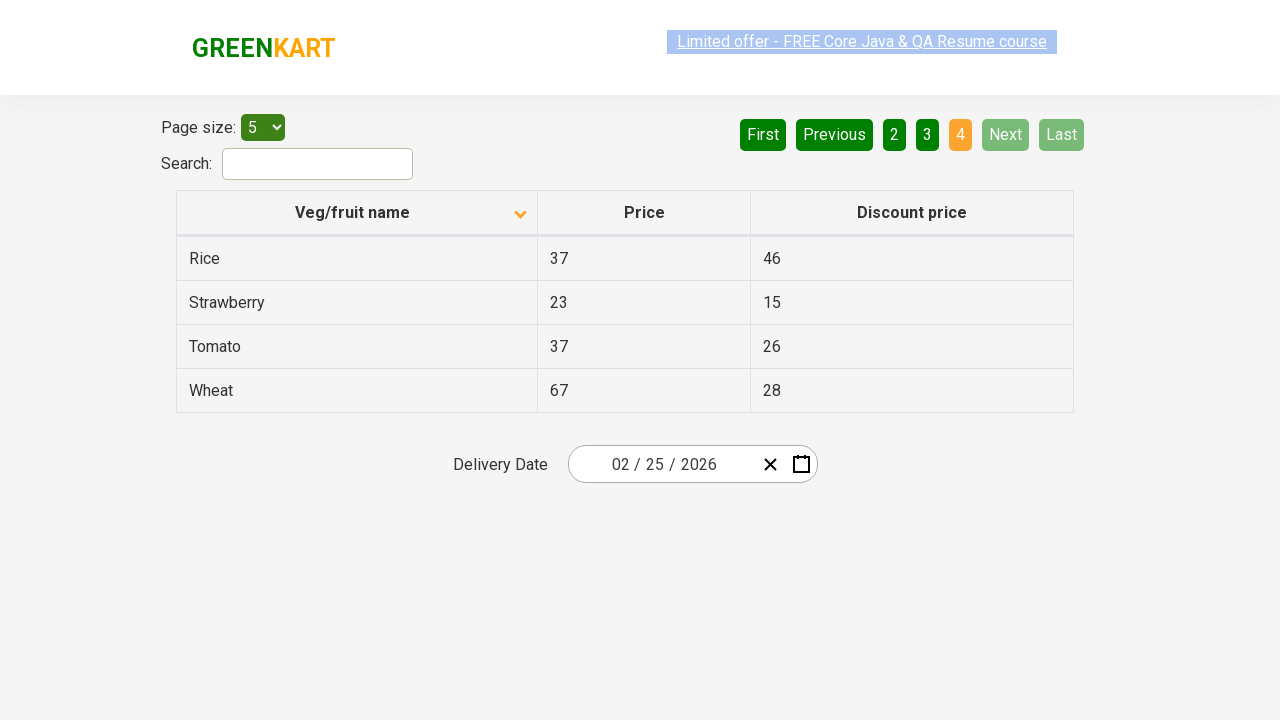

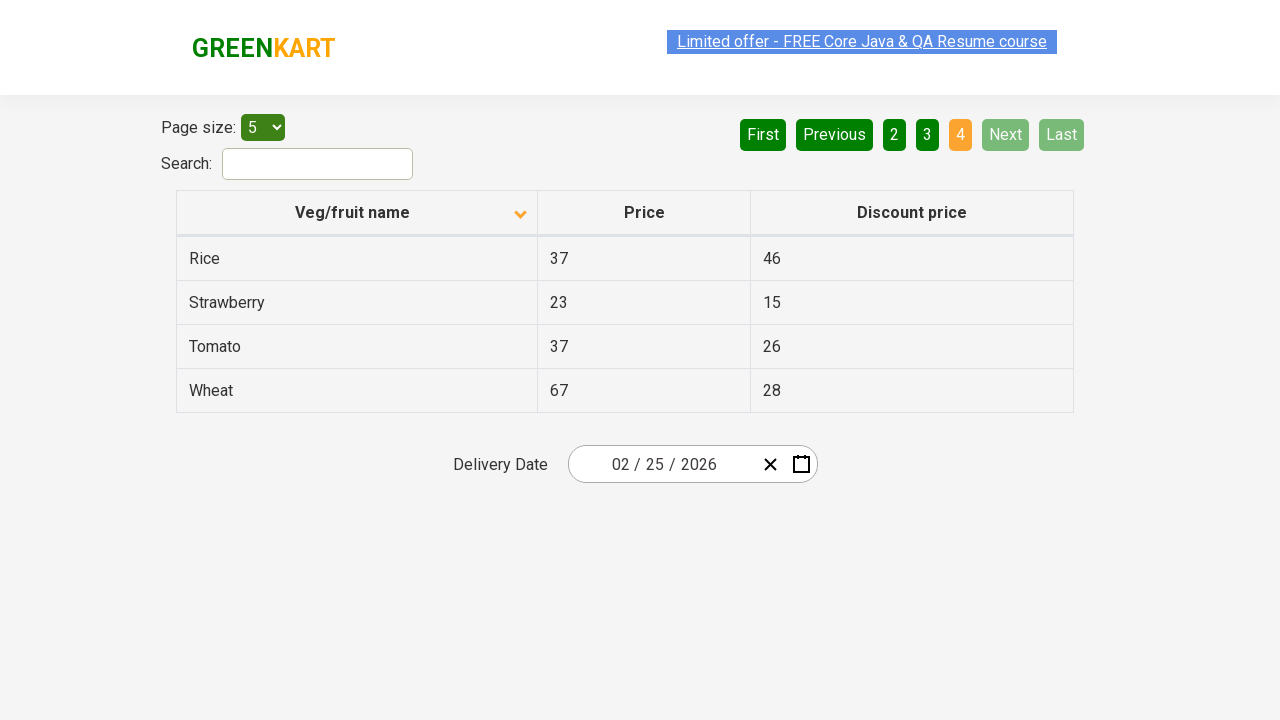